Navigates to NSE India holidays page and retrieves a specific value from the holiday table (3rd row, 2nd column)

Starting URL: https://www.nseindia.com/resources/exchange-communication-holidays

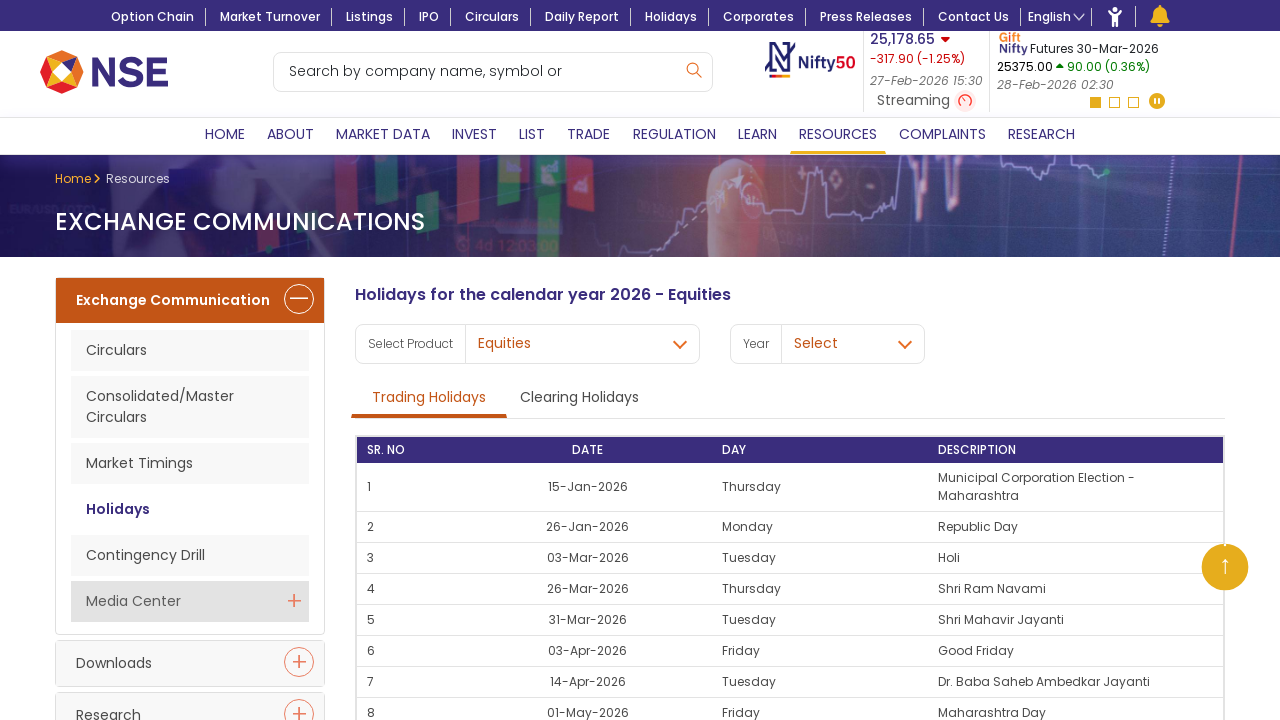

Holiday table loaded on NSE India holidays page
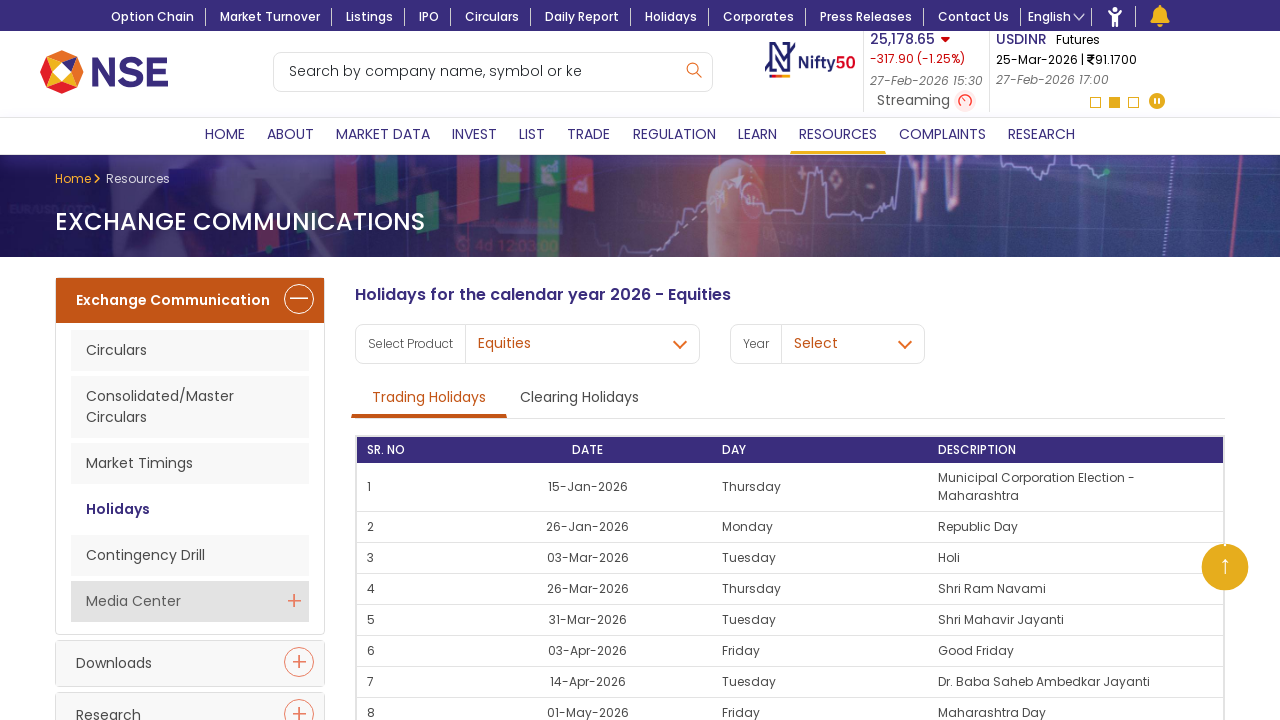

Located cell element at 3rd row, 2nd column of holiday table
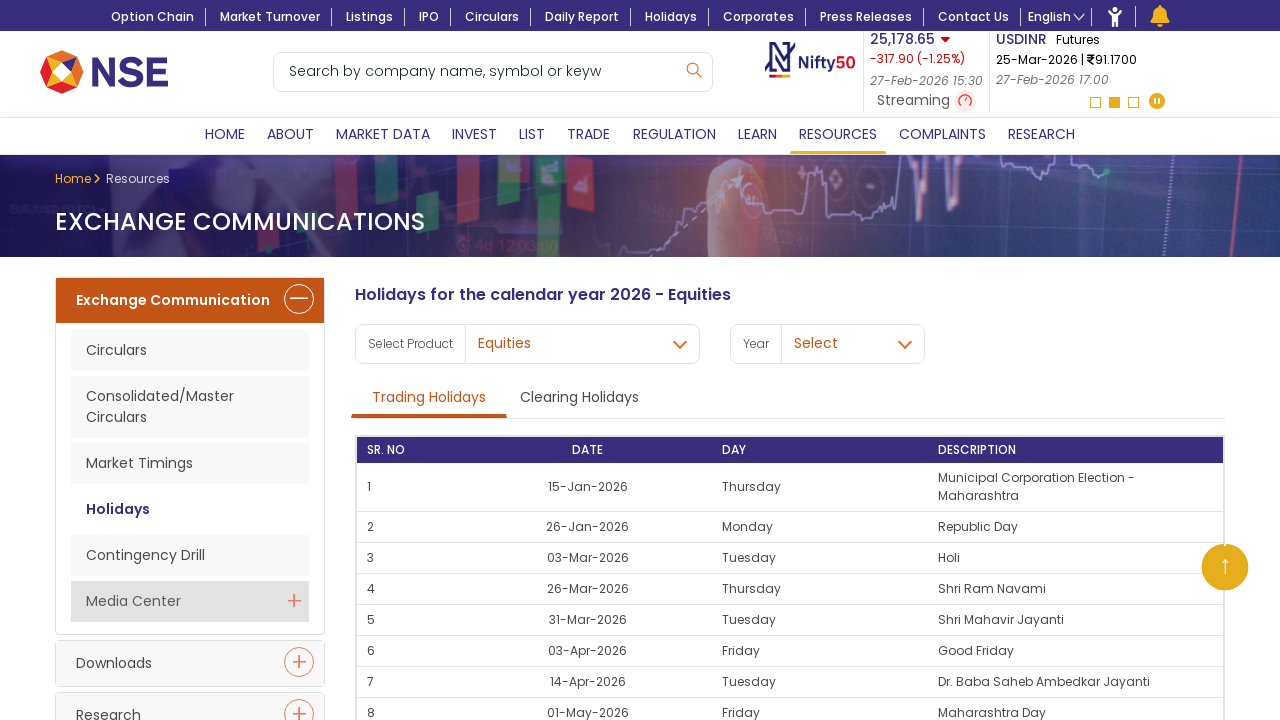

Cell element became visible
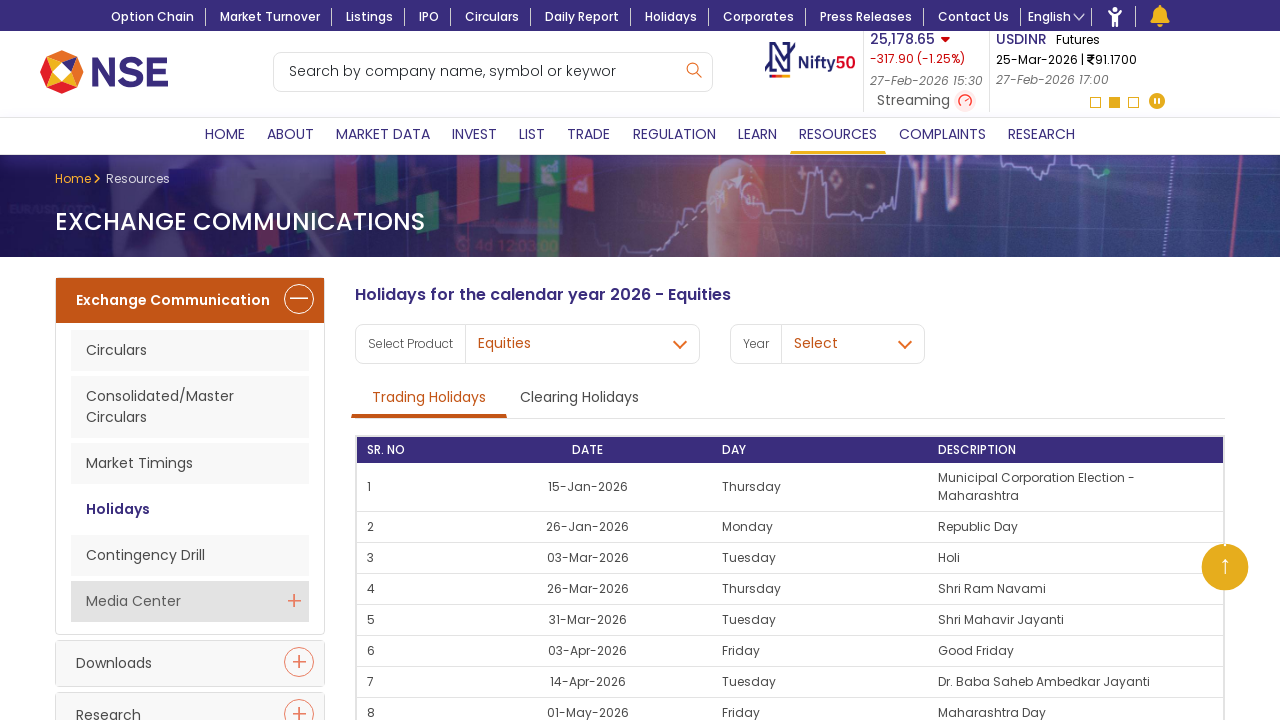

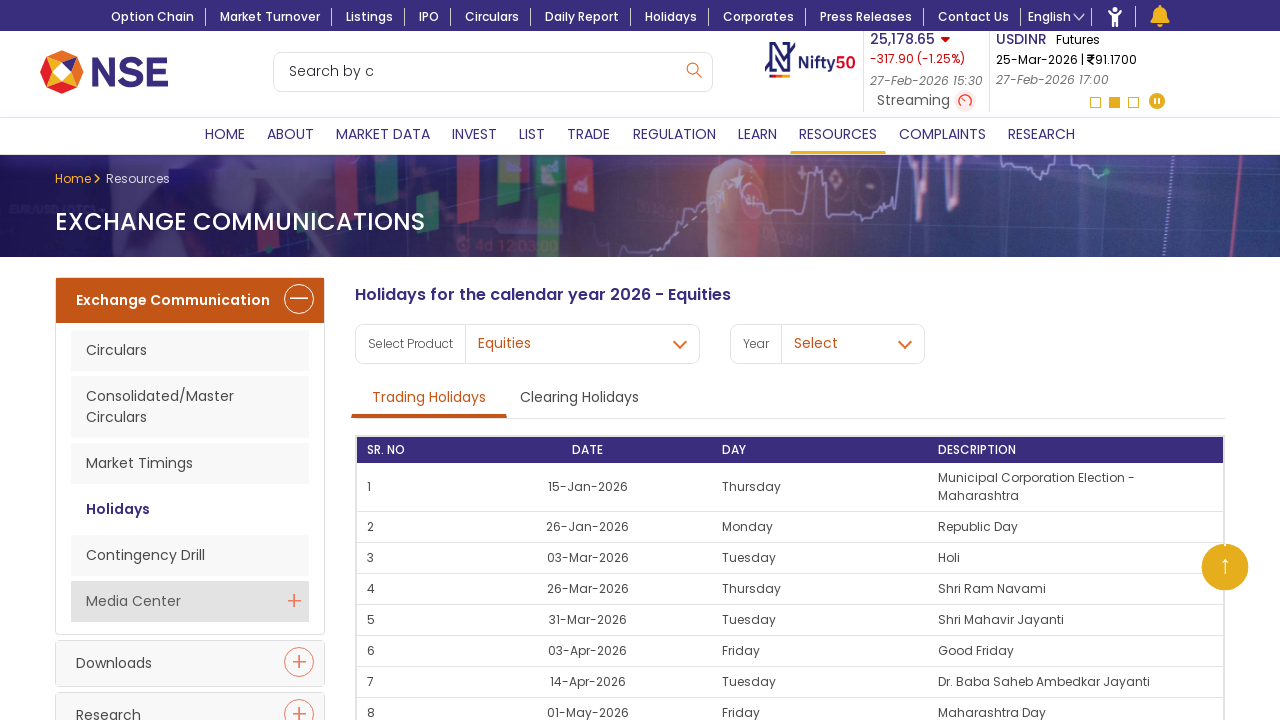